Tests Links functionality by clicking Forbidden link and verifying response message

Starting URL: https://demoqa.com/elements

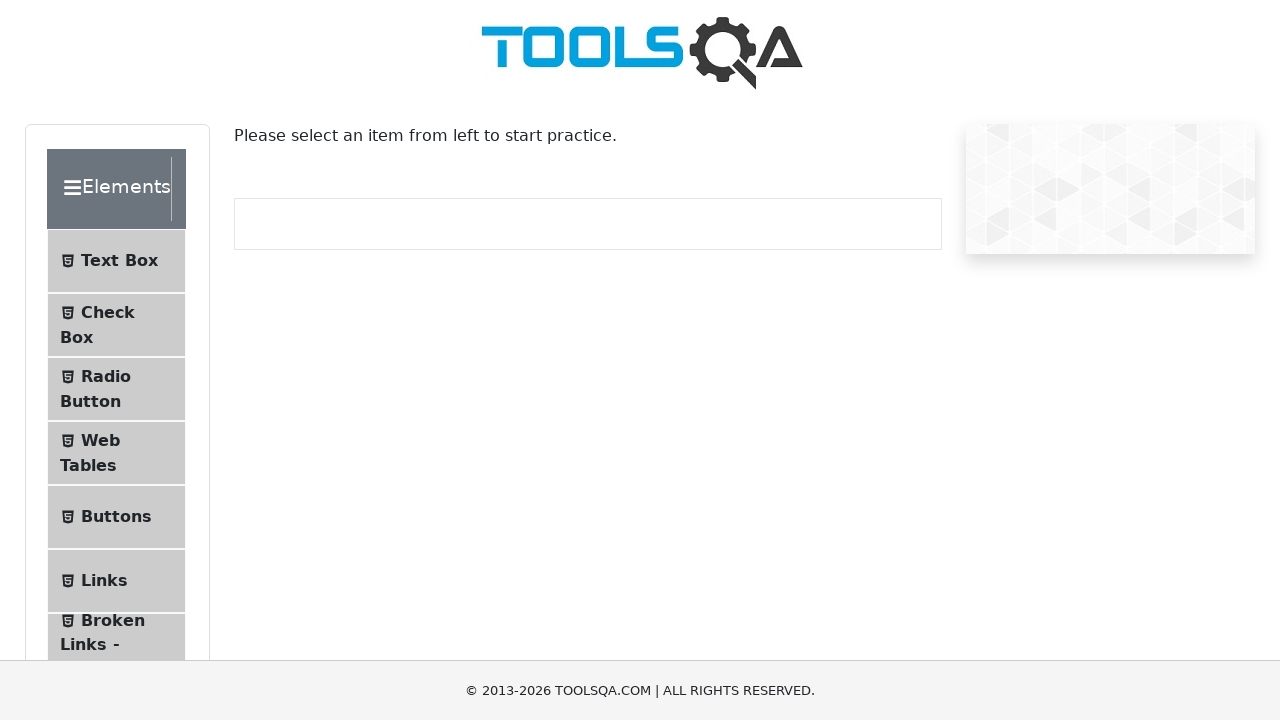

Scrolled to Links menu item
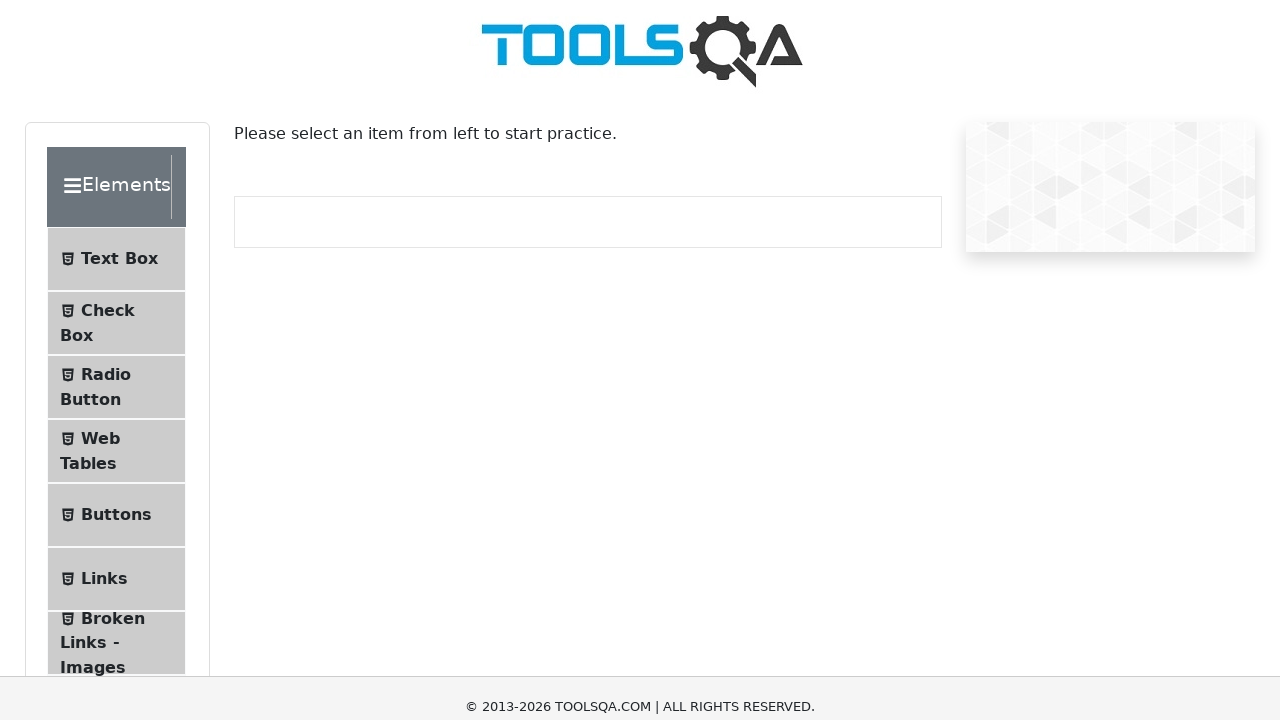

Clicked on Links menu option at (116, 32) on #item-5
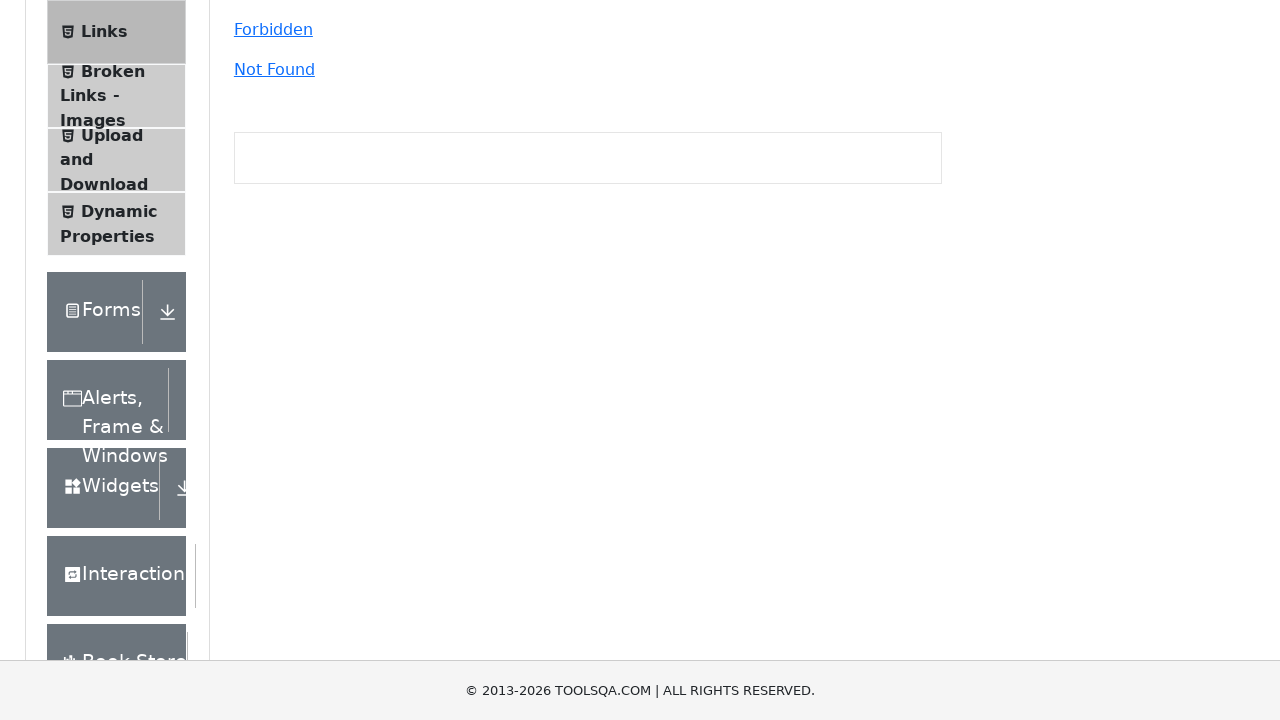

Clicked on Forbidden link at (273, 30) on text=Forbidden
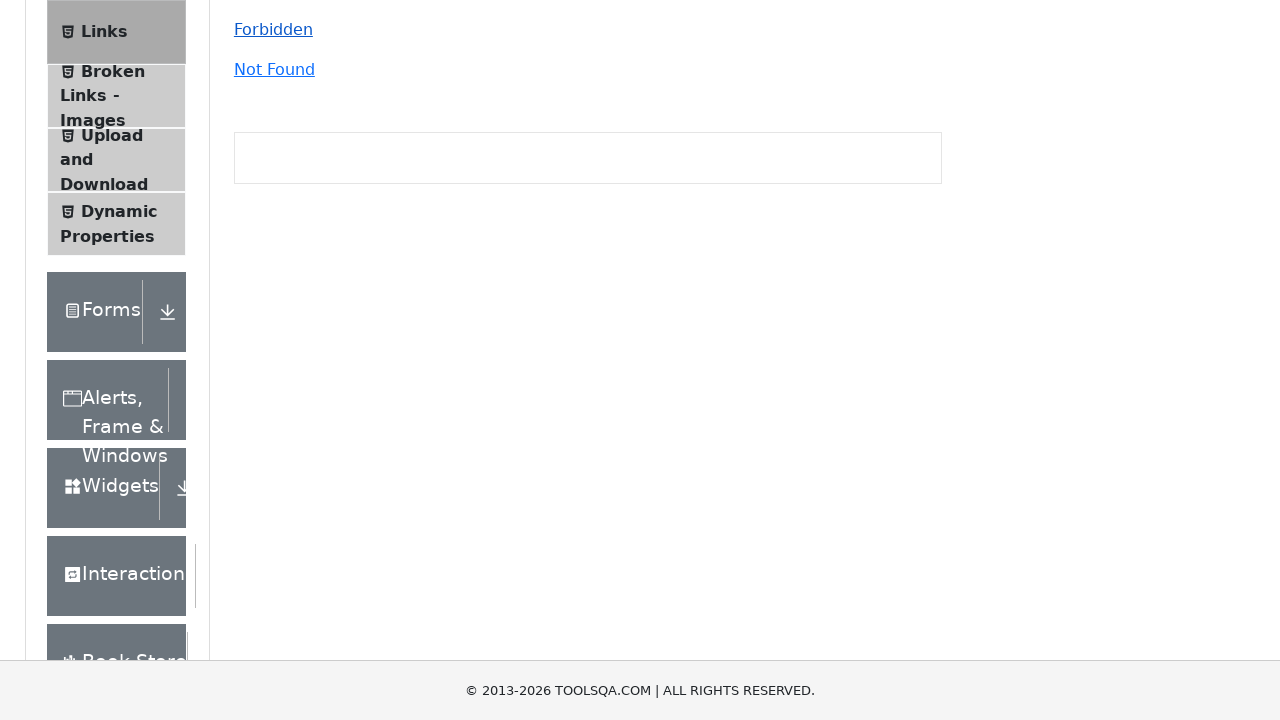

Response message appeared after clicking Forbidden link
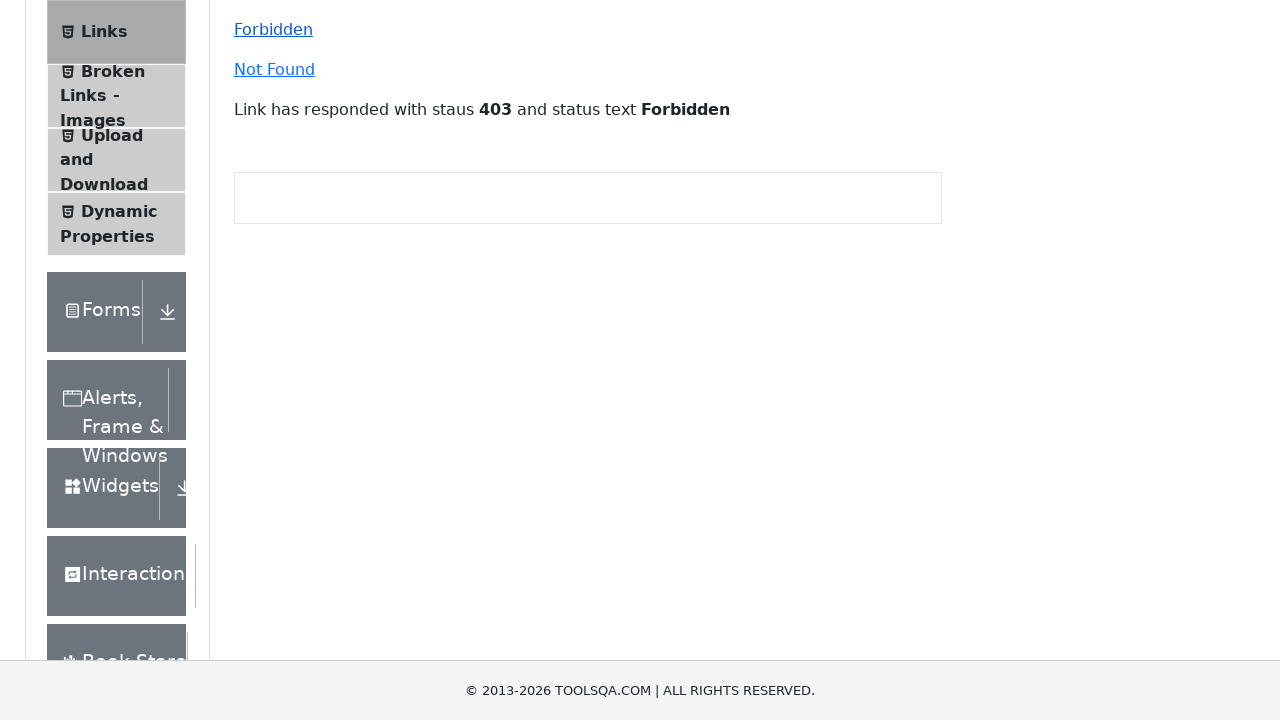

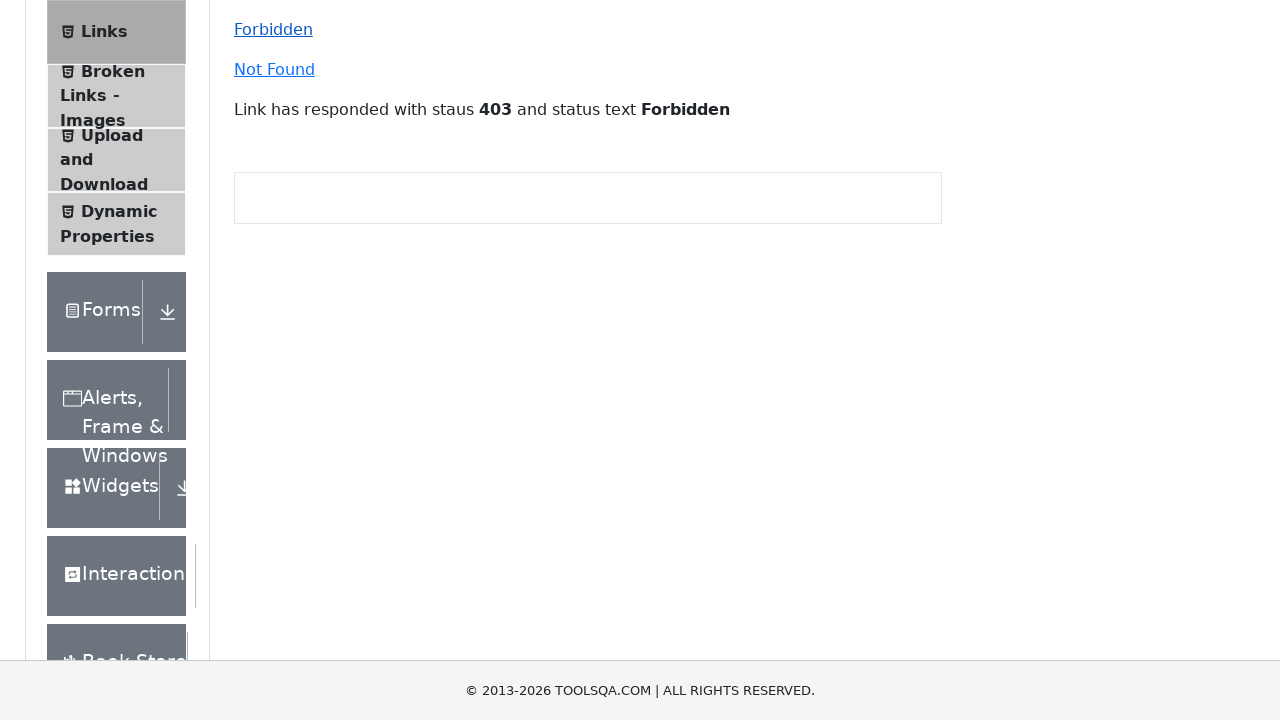